Opens the SOLS website, maximizes the browser window, and verifies the page loads by retrieving the title

Starting URL: http://www.sols.com

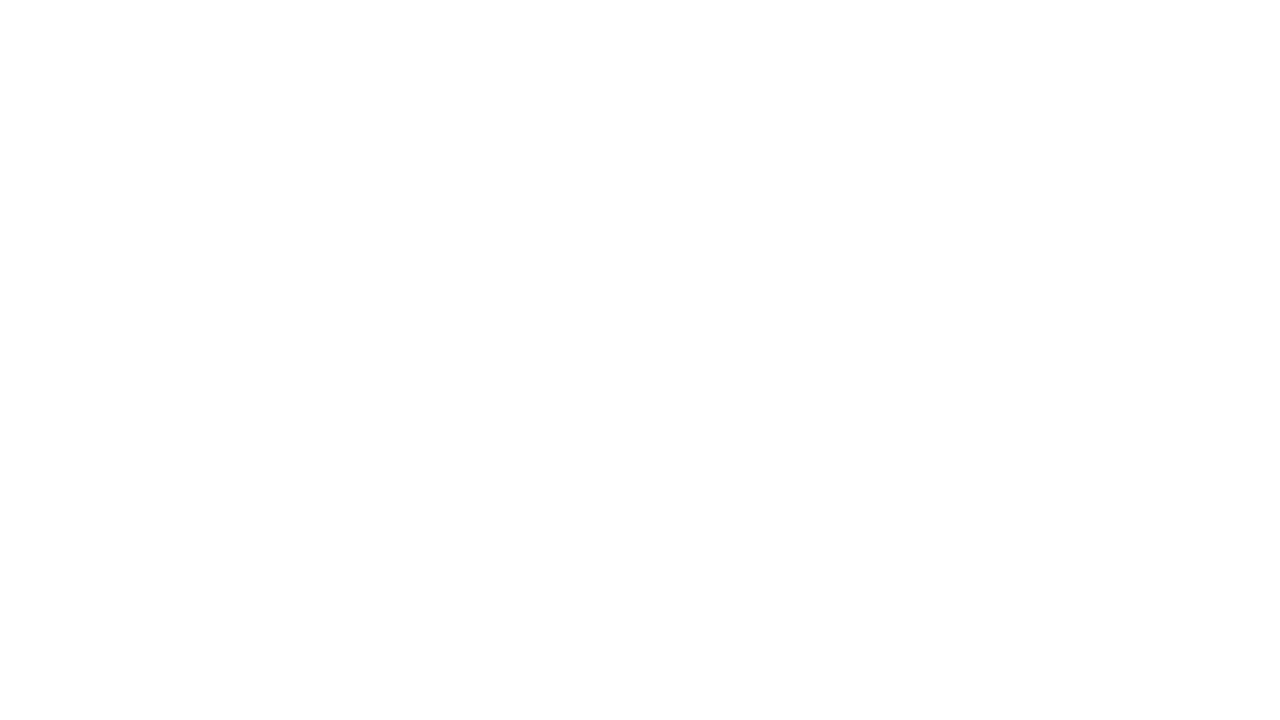

Set viewport size to 1920x1080 (maximized browser window)
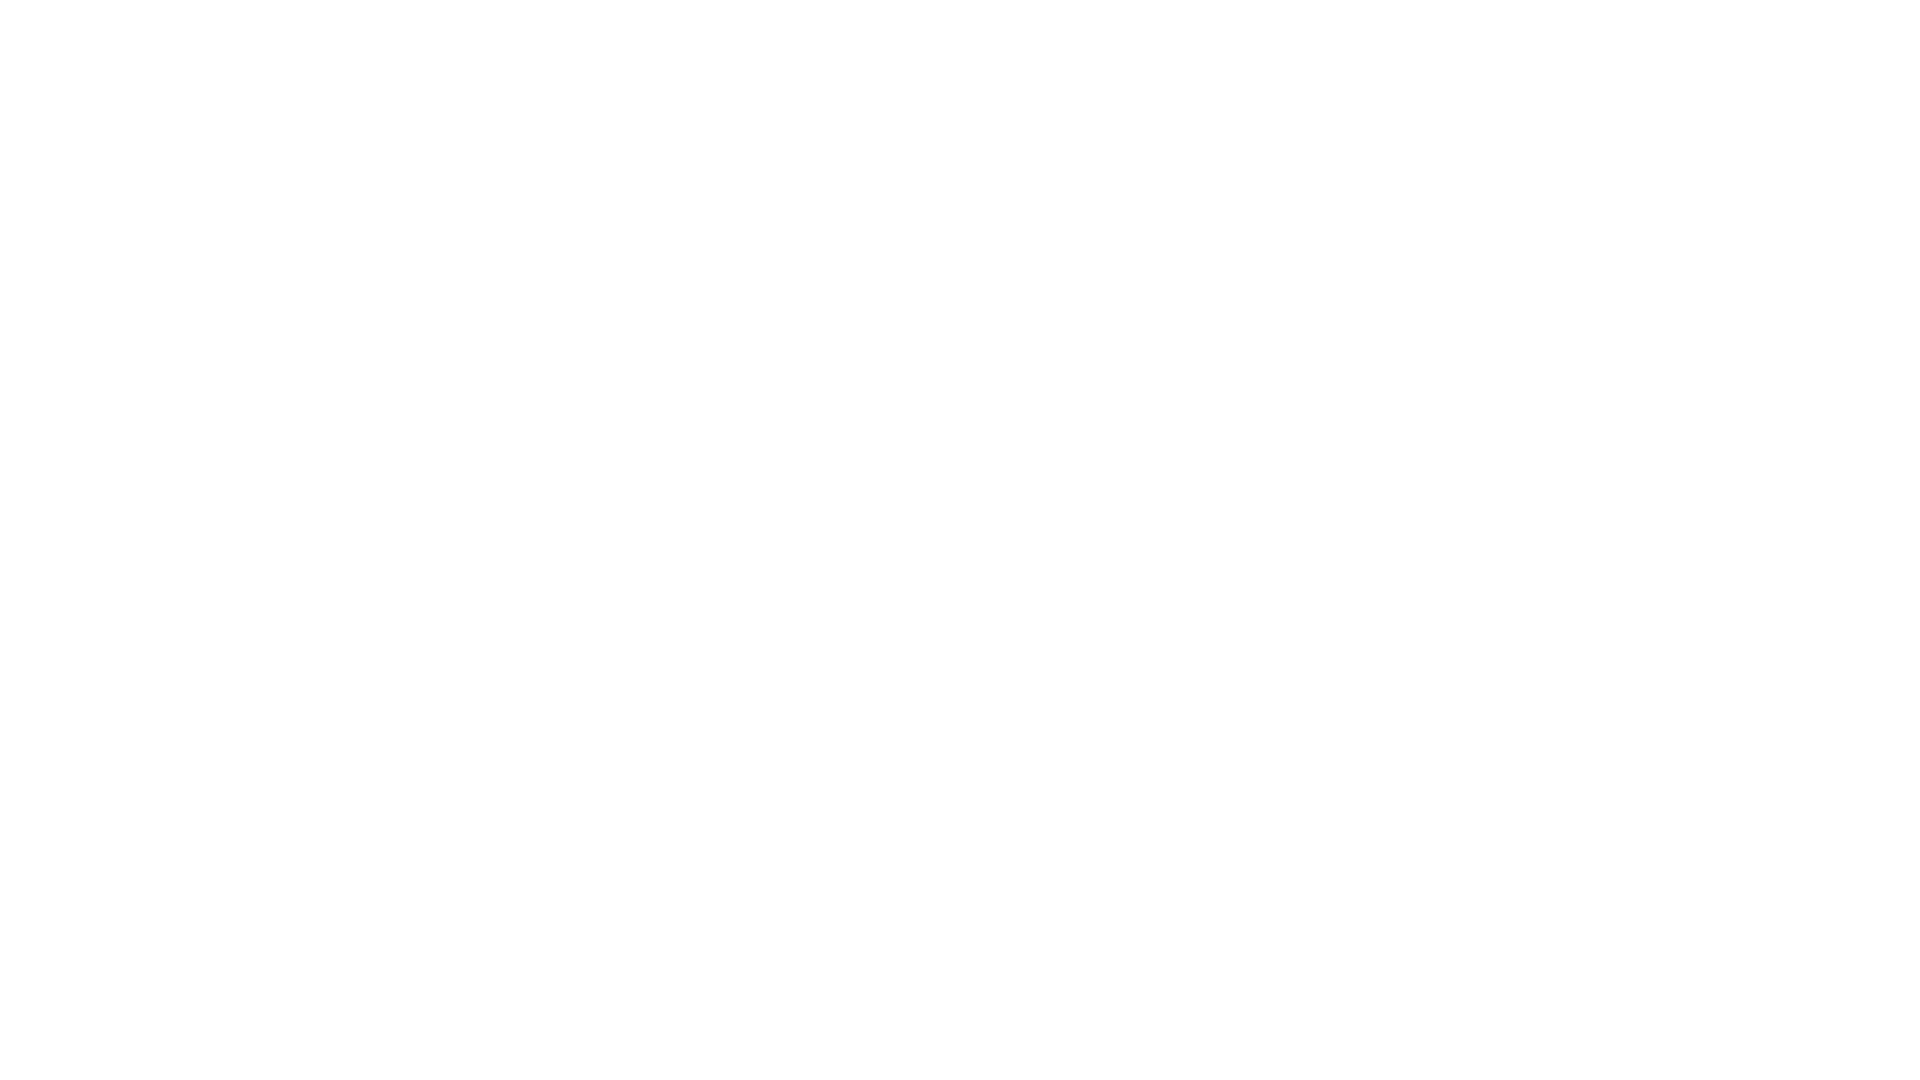

Waited for page to reach domcontentloaded state
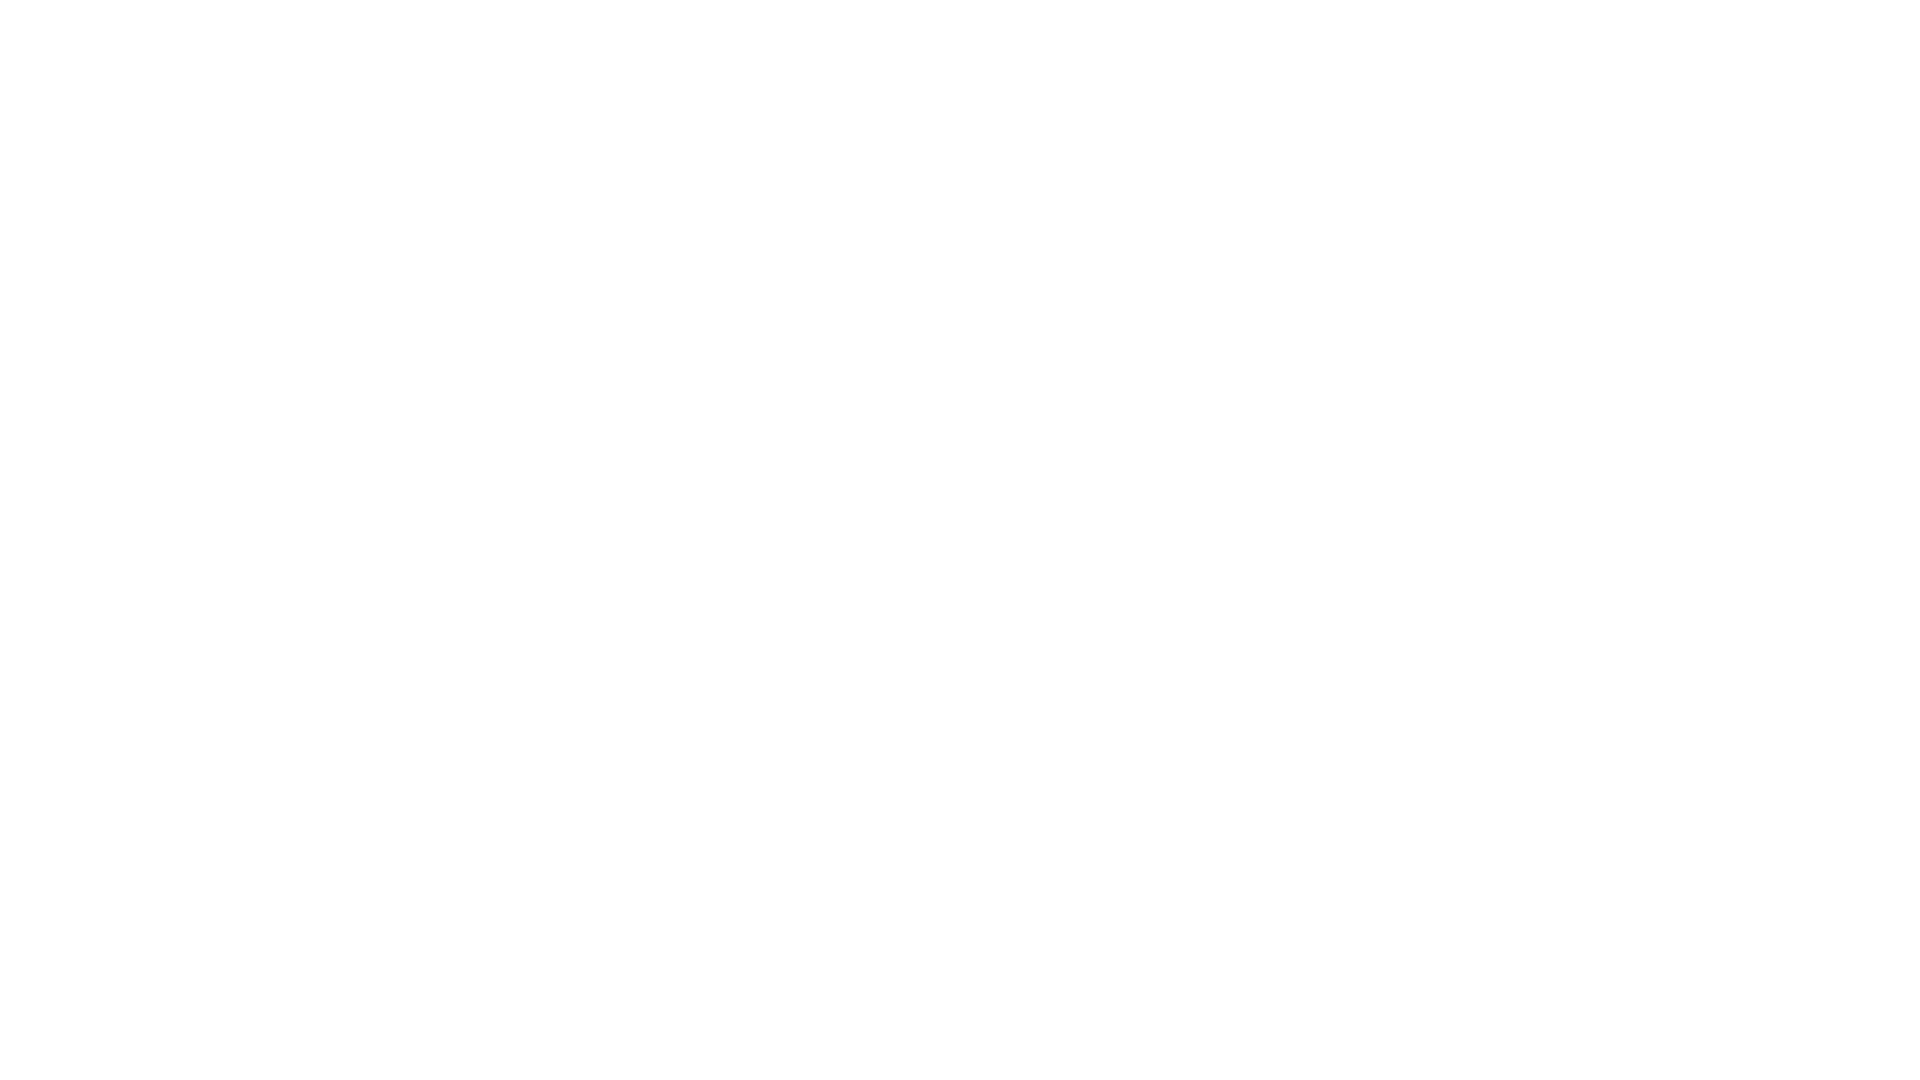

Retrieved page title: Squarespace - Domain Not Claimed
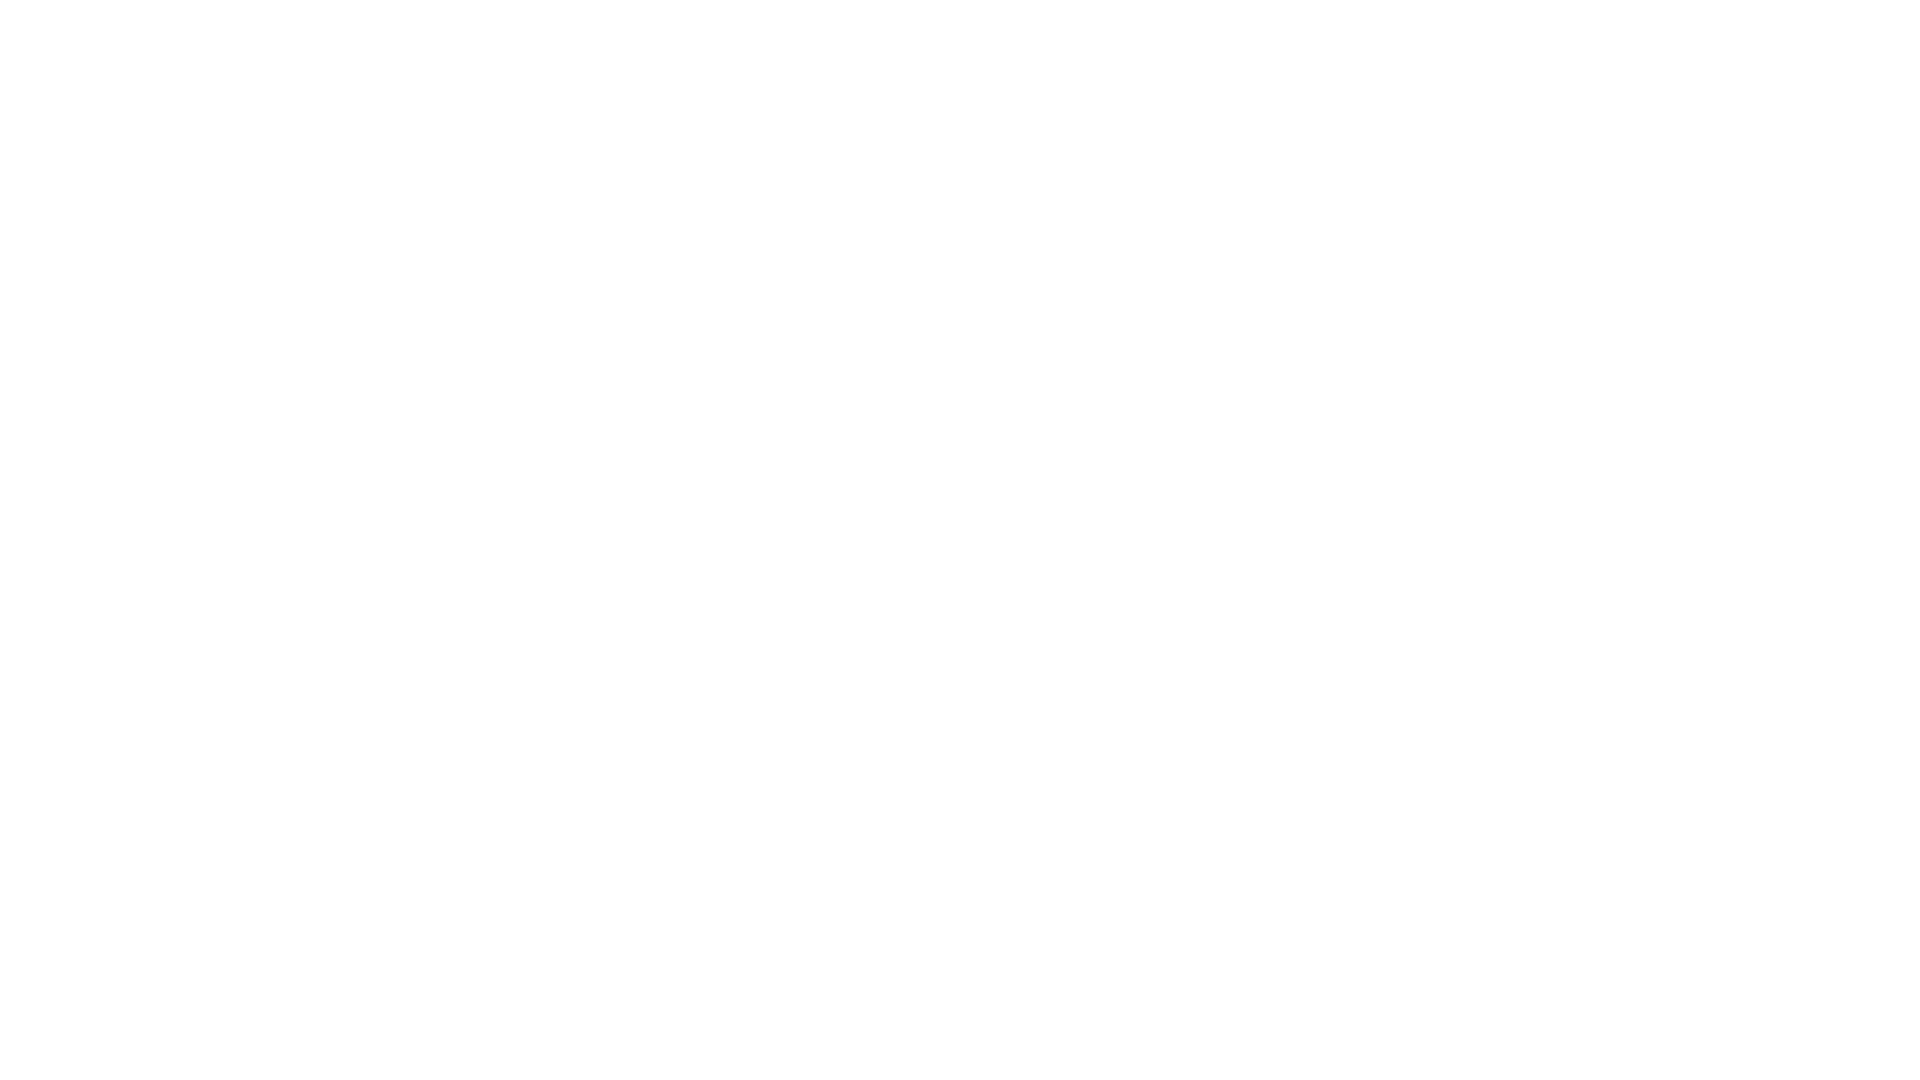

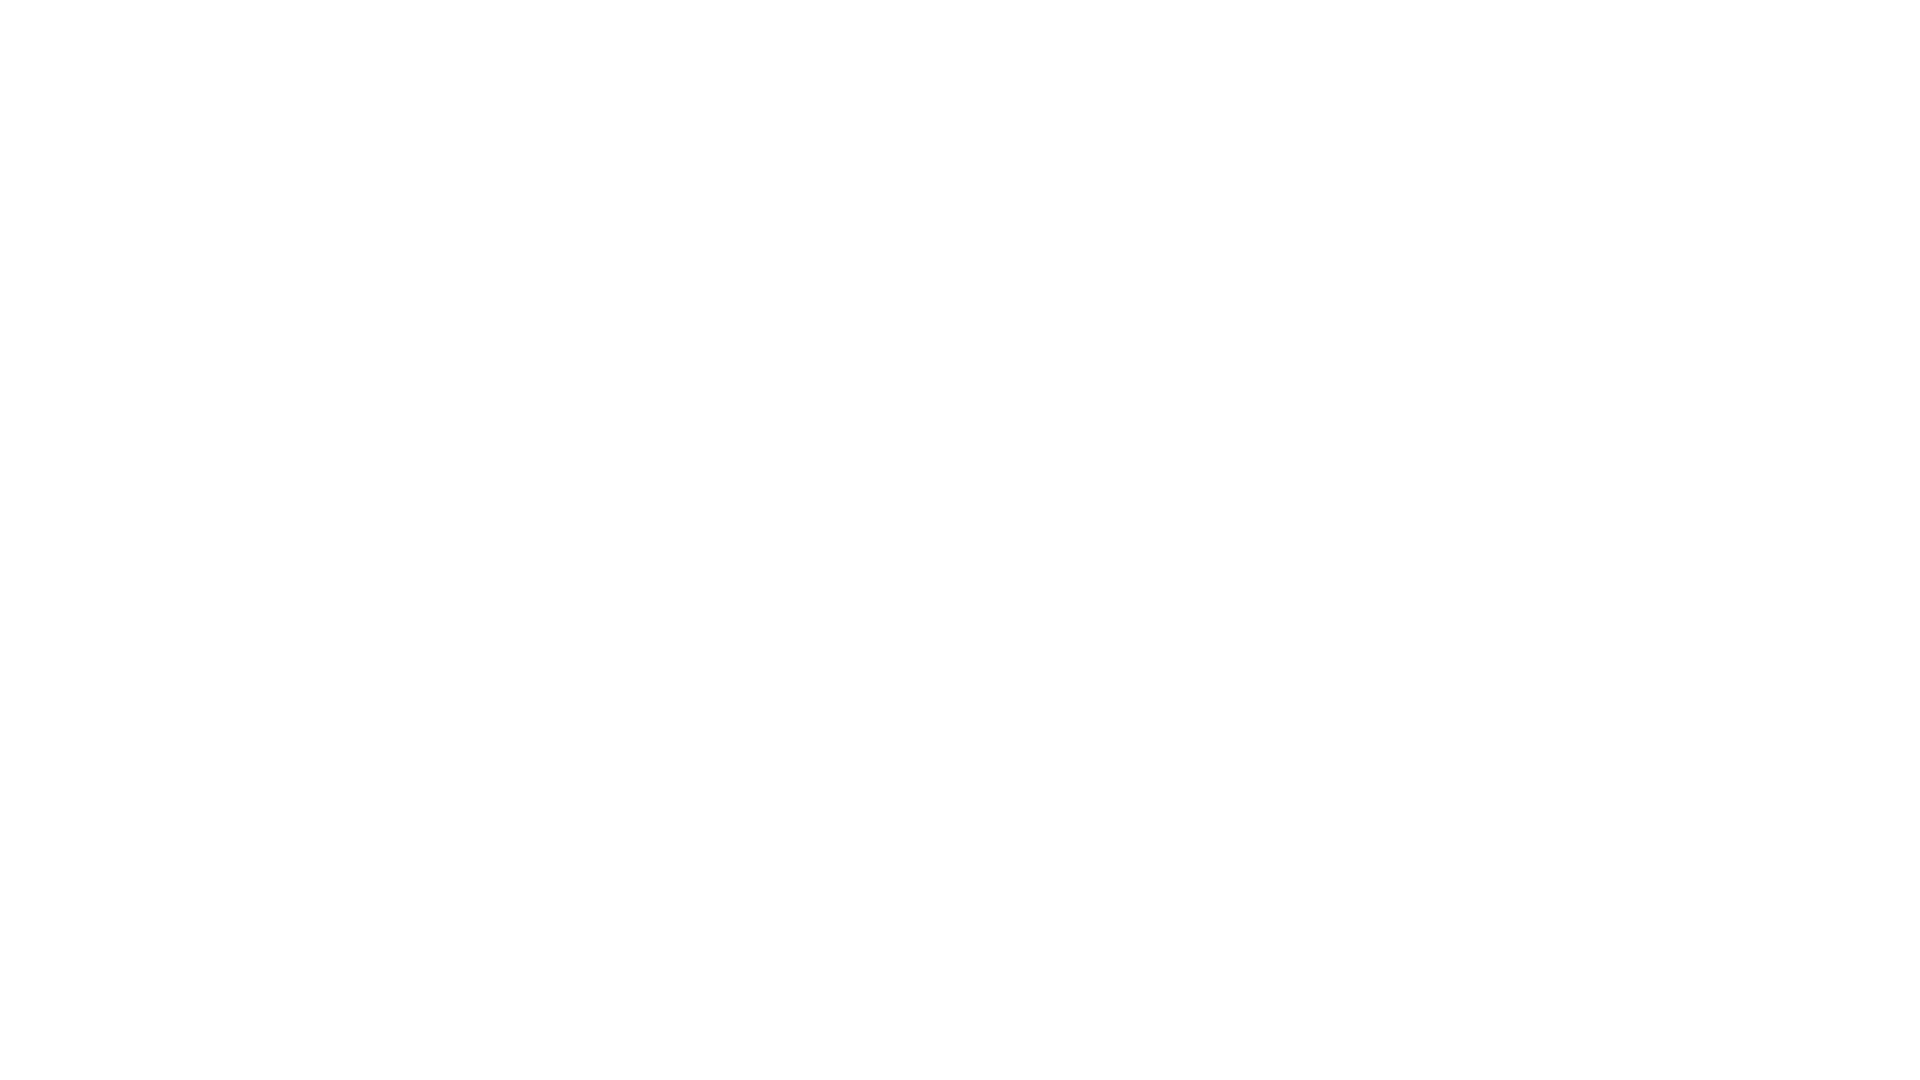